Navigates to OrangeHRM free trial page and fills in the full name field in the form

Starting URL: https://www.orangehrm.com/en/30-day-free-trial/

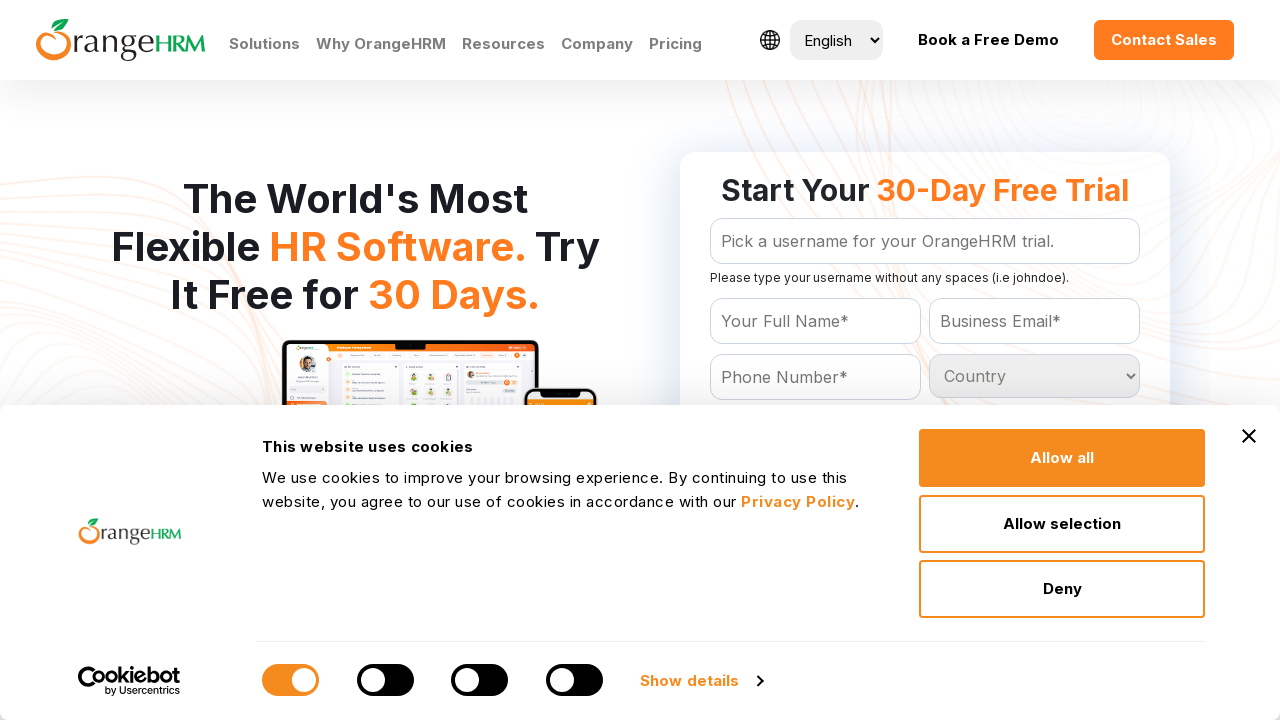

Navigated to OrangeHRM 30-day free trial page
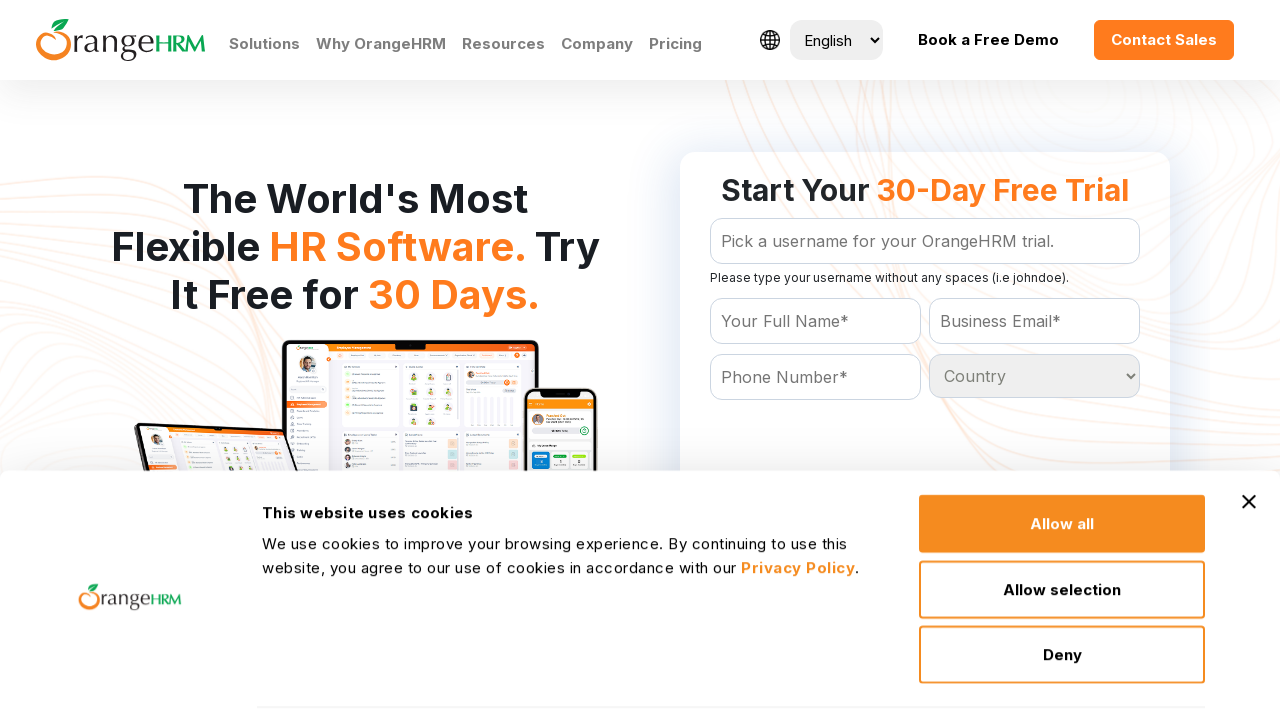

Full name field appeared and is ready for input
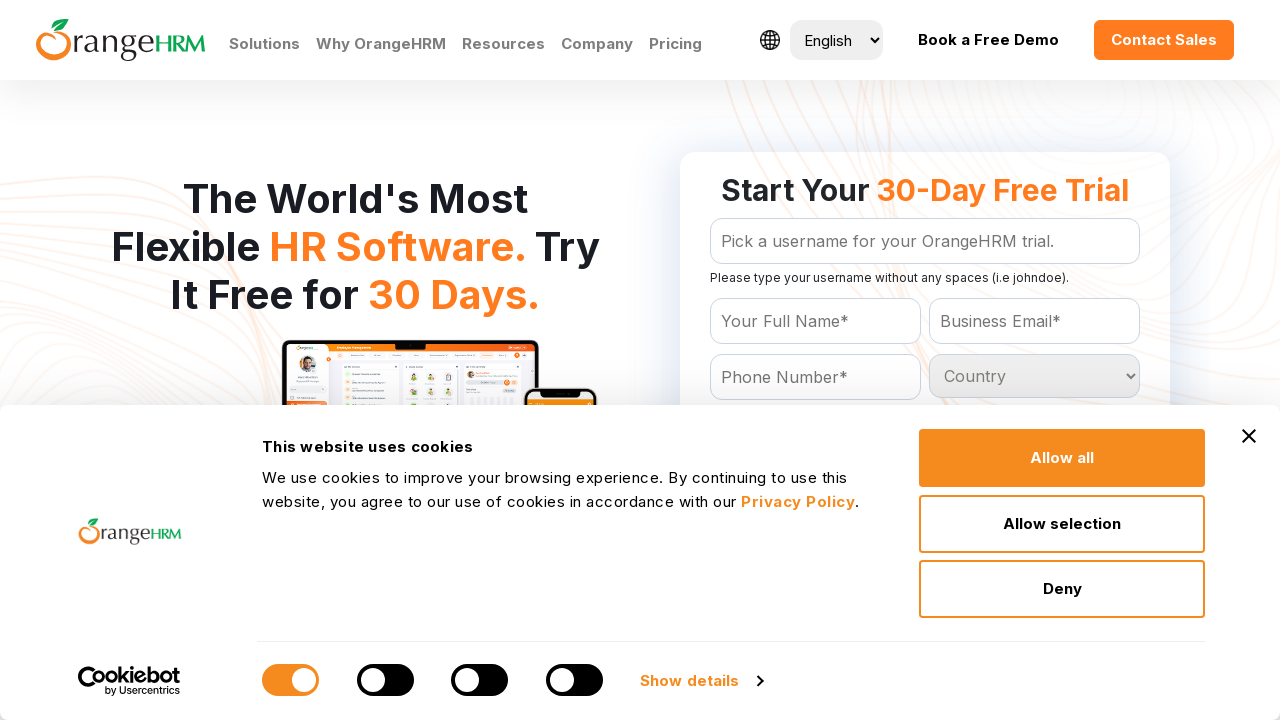

Filled full name field with 'testing' on #Form_getForm_Name
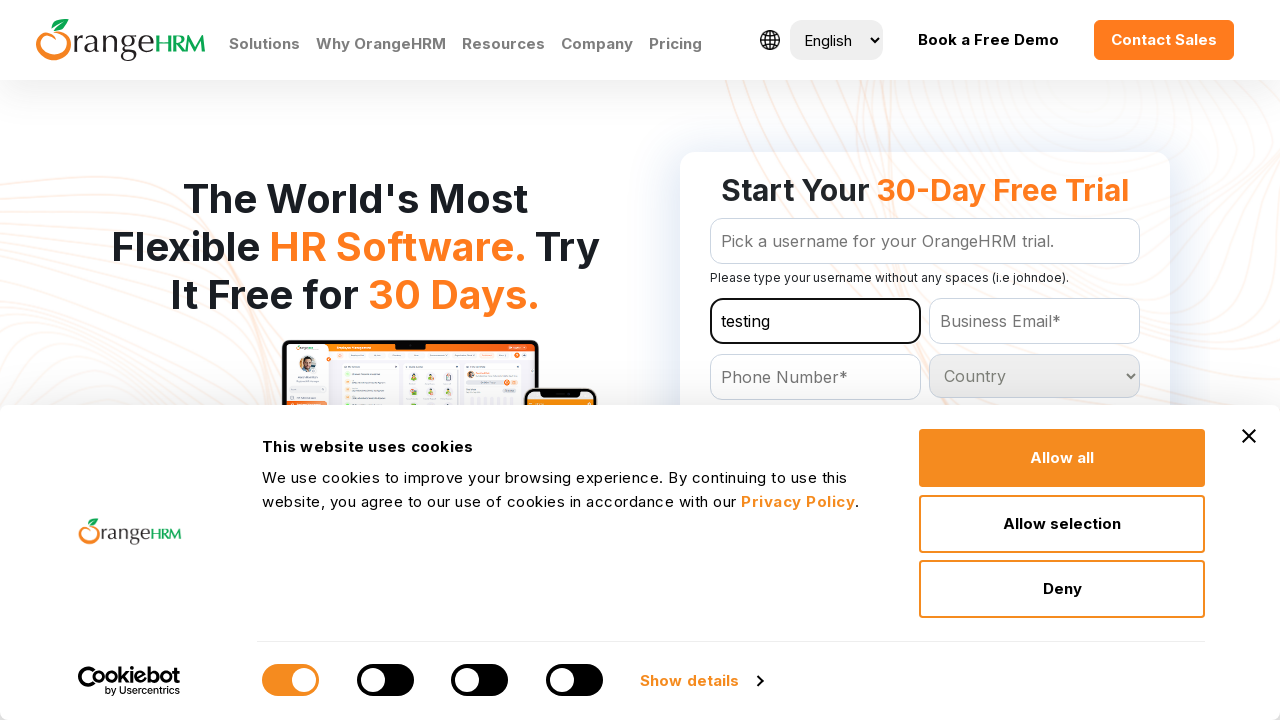

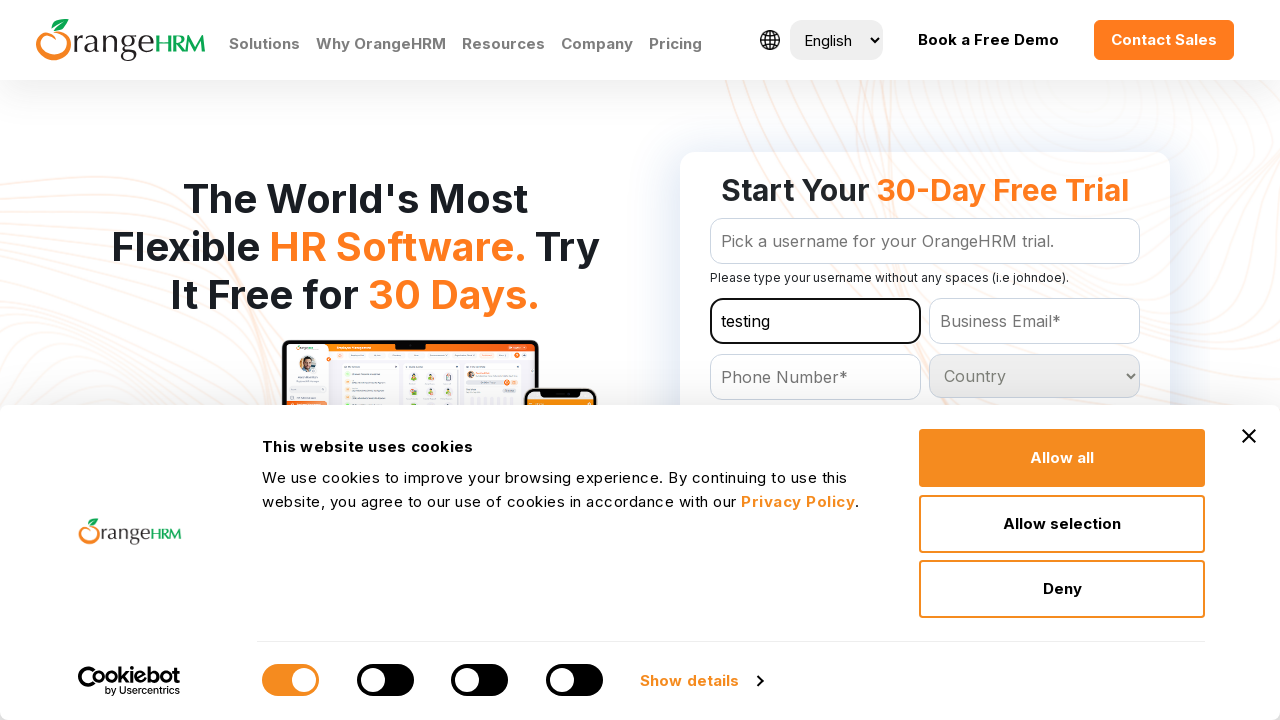